Tests drag and drop functionality on jQuery UI demo page by dragging an element and dropping it onto a target area within an iframe

Starting URL: https://jqueryui.com/droppable/

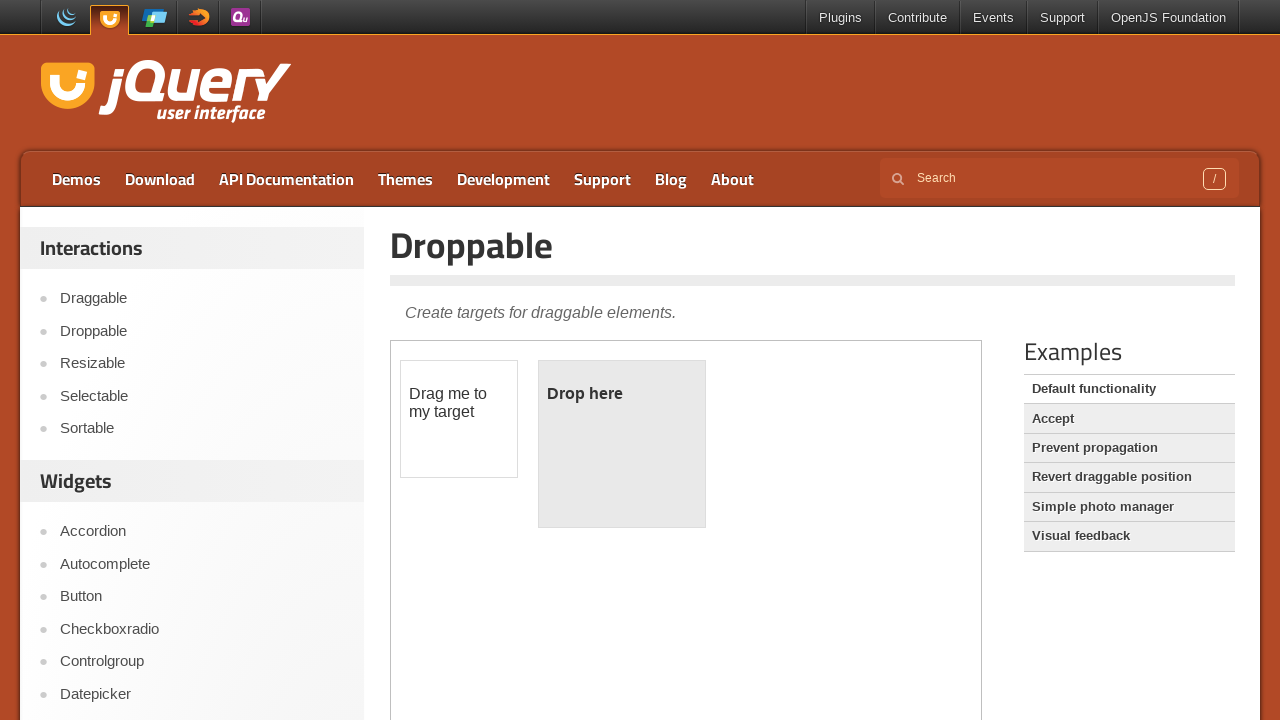

Located the demo-frame iframe
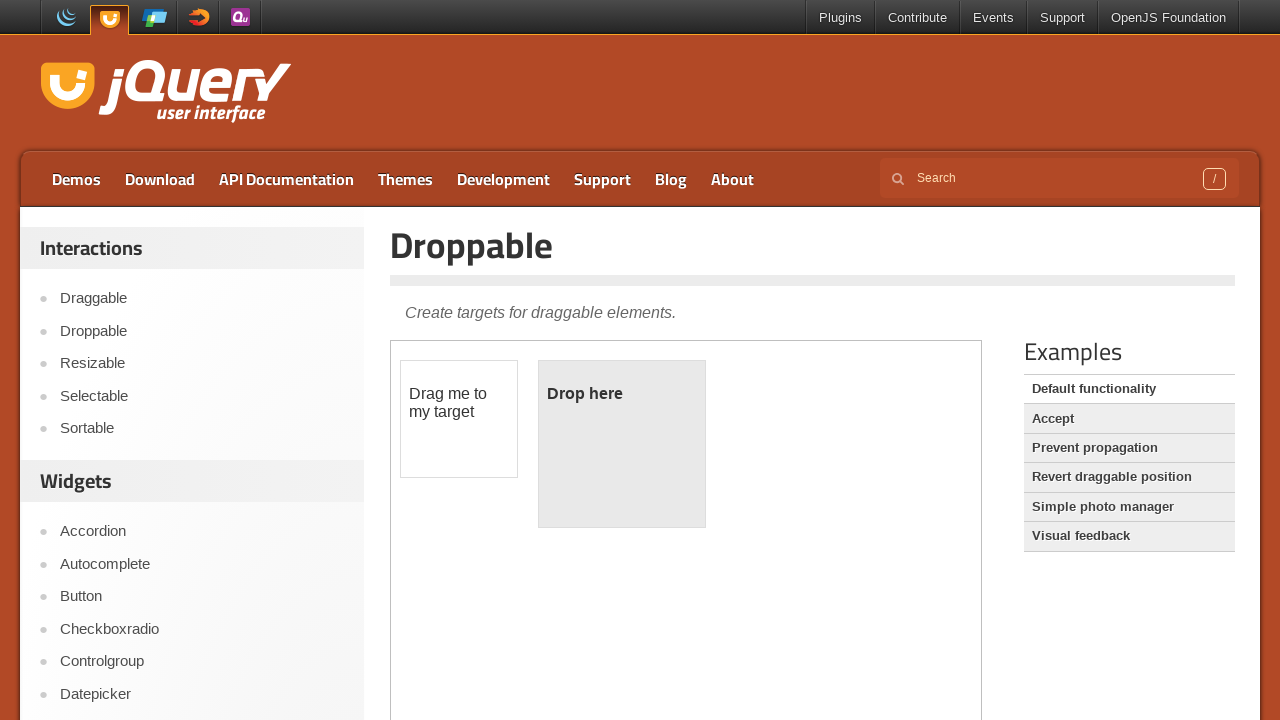

Located the draggable element with id='draggable'
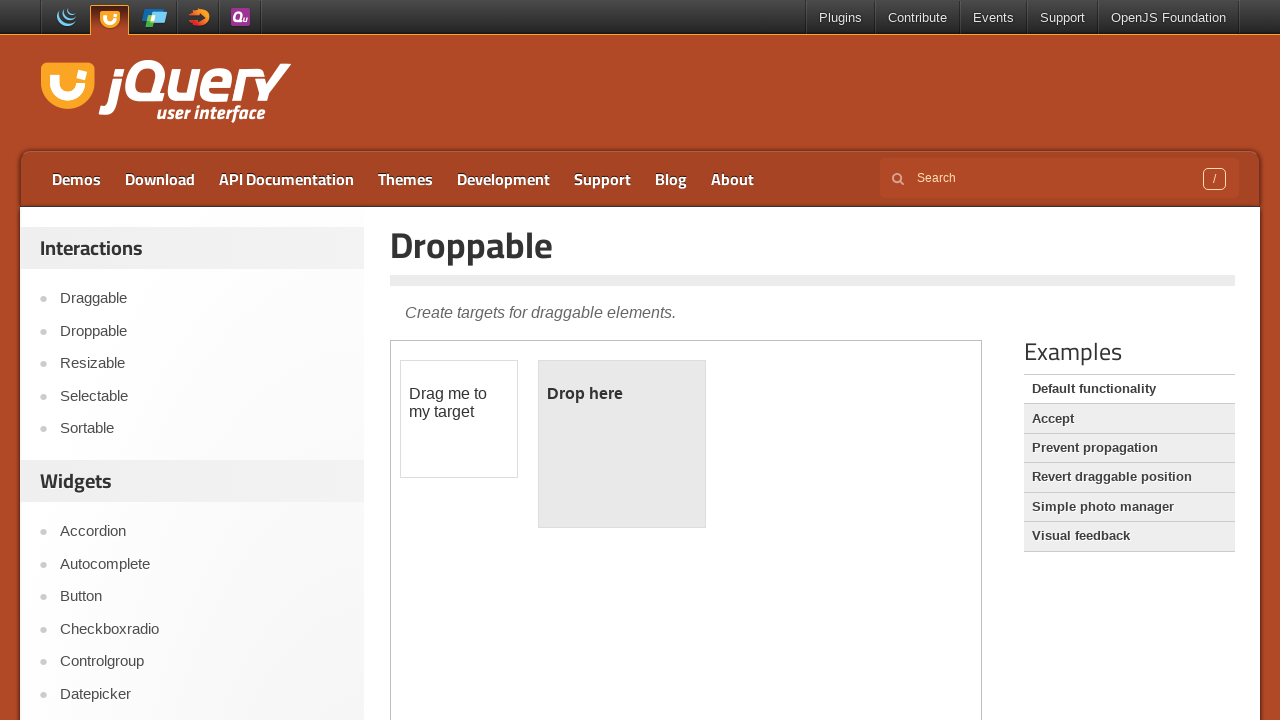

Located the droppable target element with id='droppable'
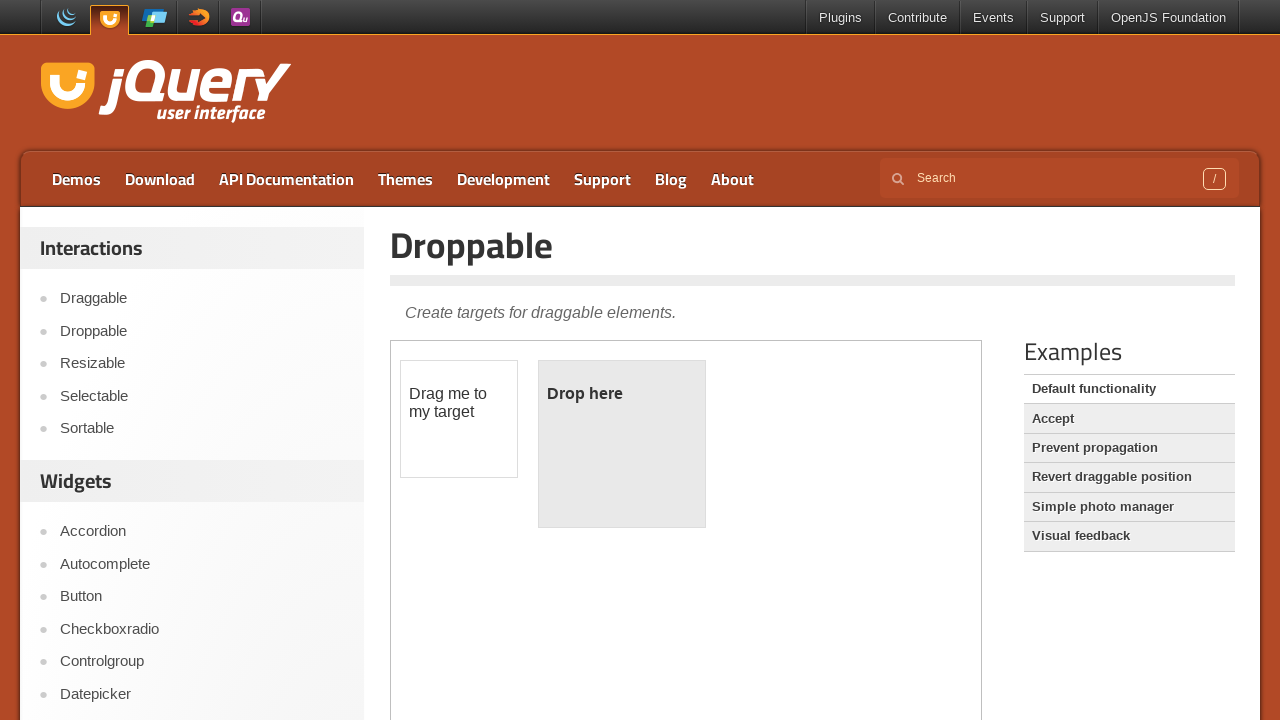

Performed drag and drop operation from draggable to droppable element at (622, 444)
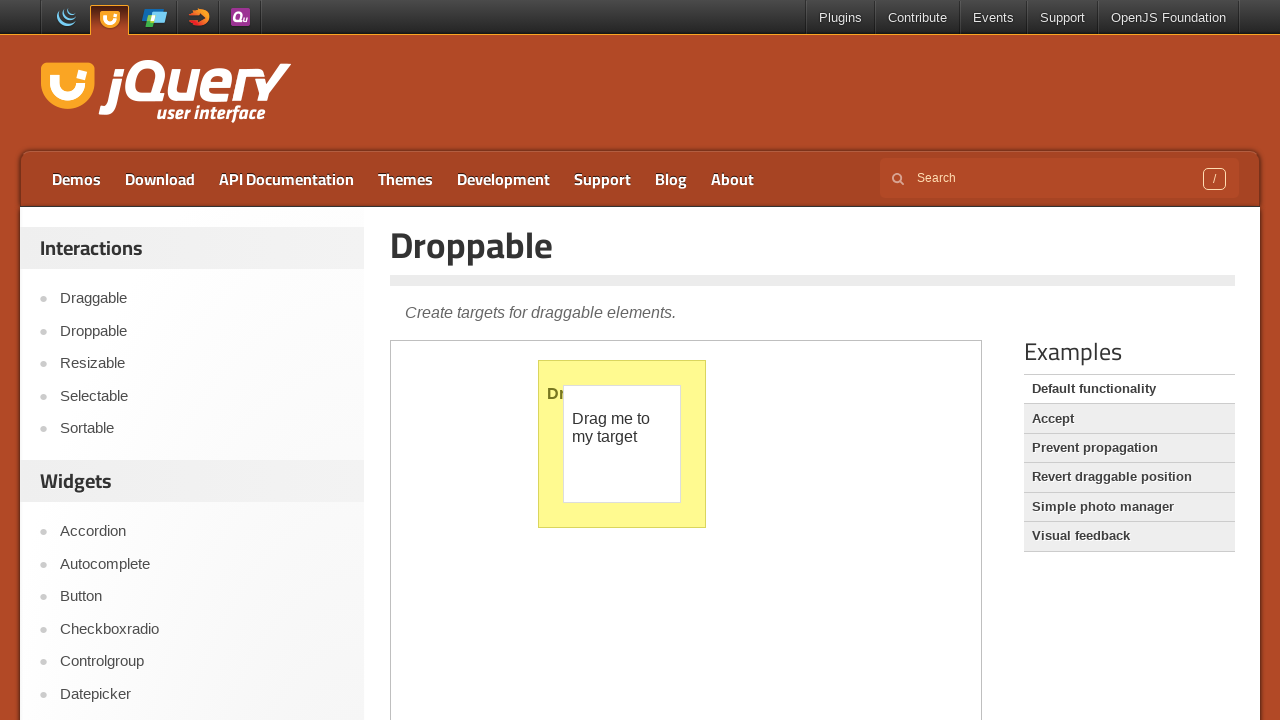

Waited 1000ms for drag and drop operation to complete
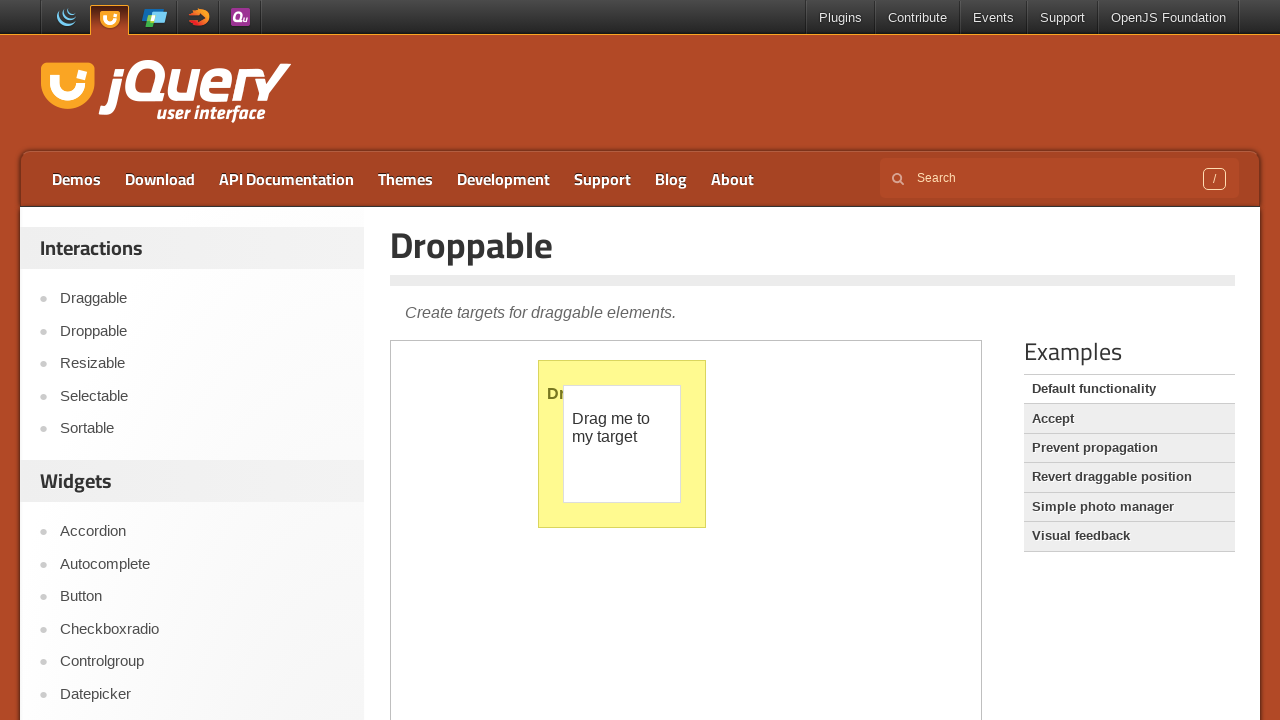

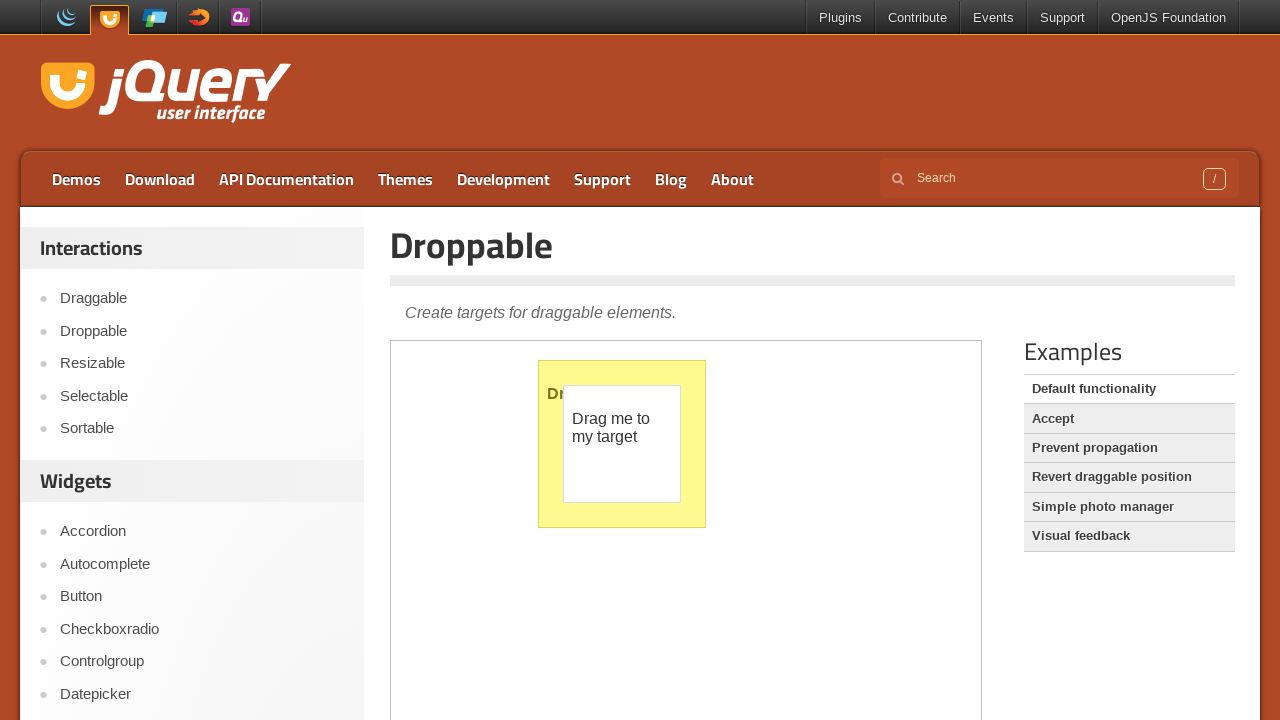